Tests keyboard input functionality by clicking on a name field, entering text, and clicking a button on a form testing page

Starting URL: https://formy-project.herokuapp.com/keypress

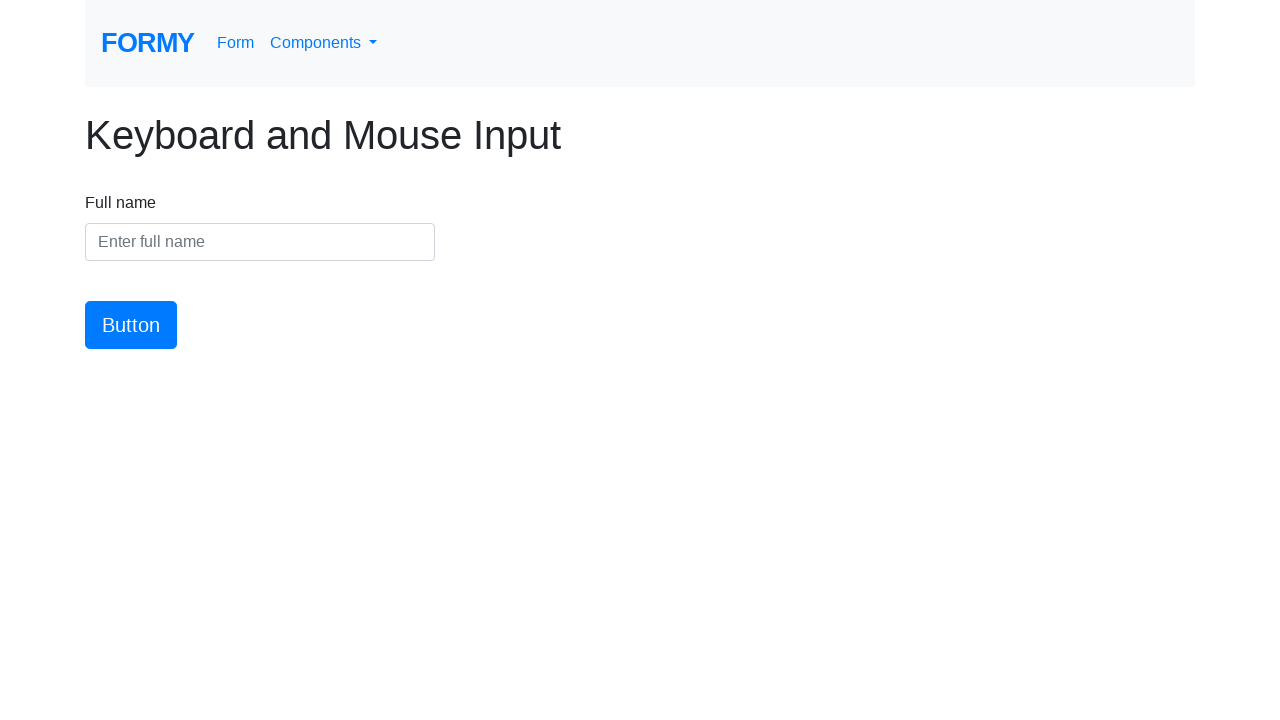

Clicked on the name input field at (260, 242) on #name
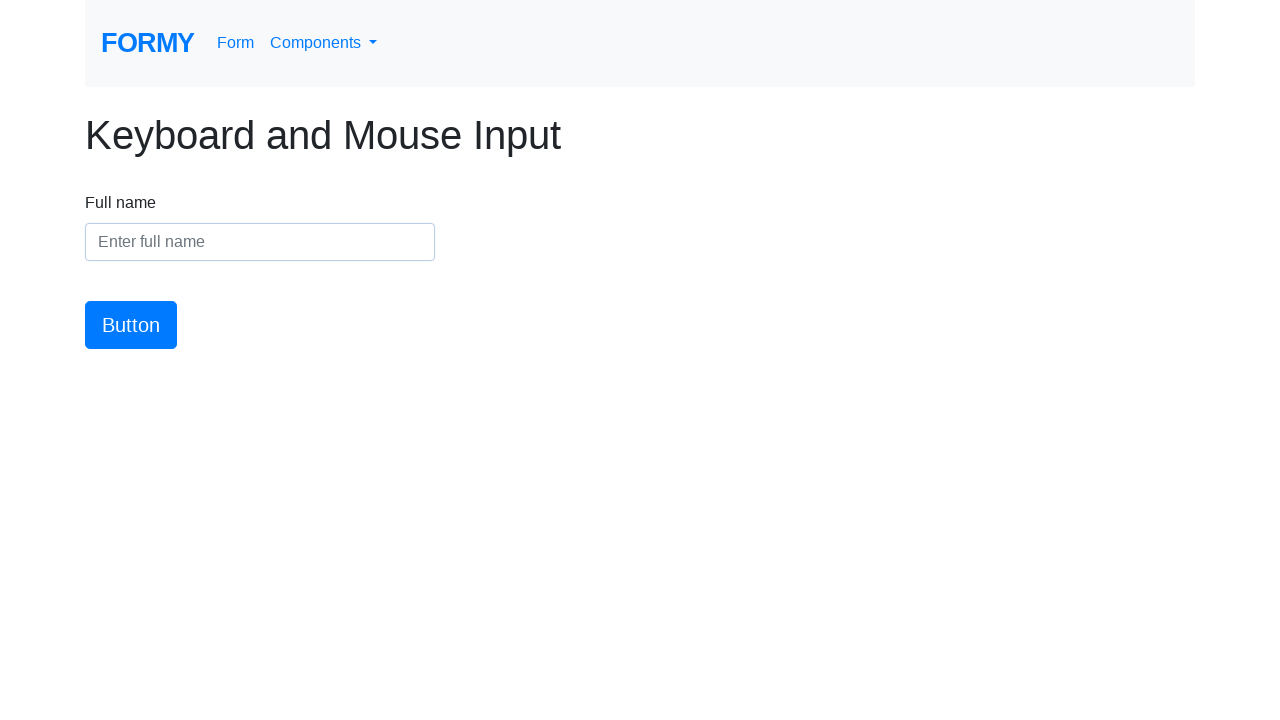

Entered 'Slim' into the name field on #name
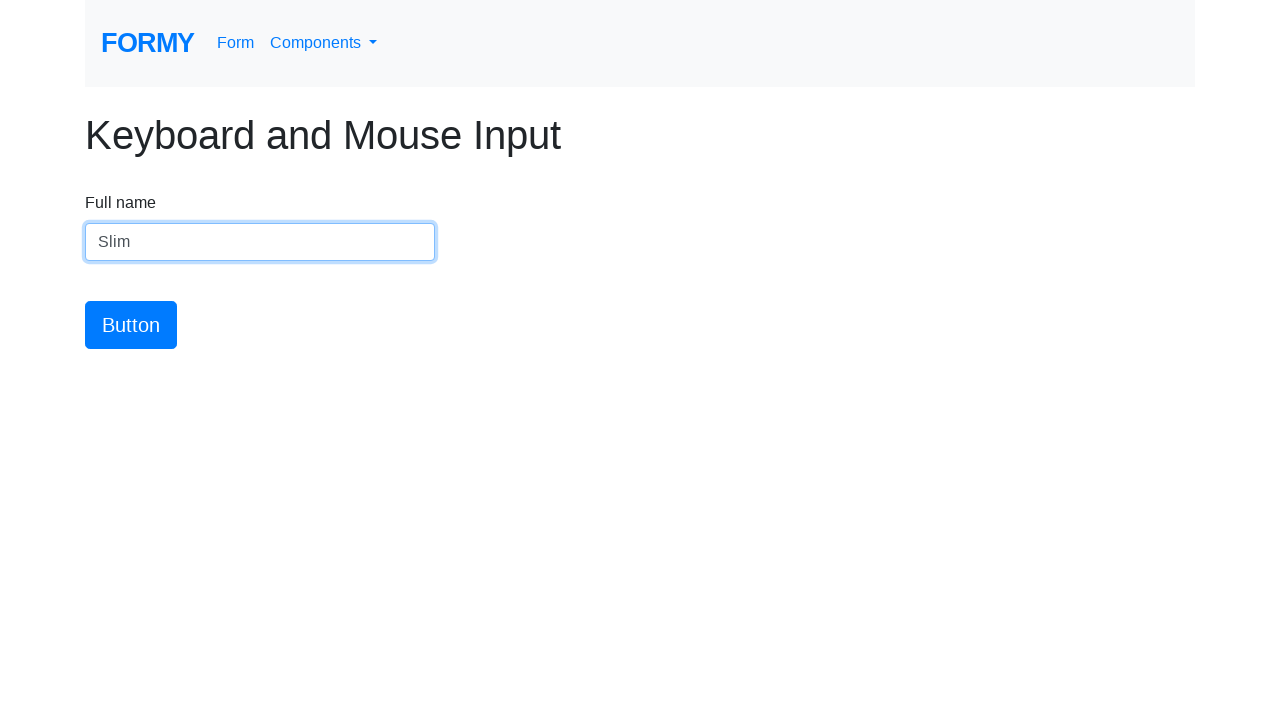

Clicked the submit button at (131, 325) on #button
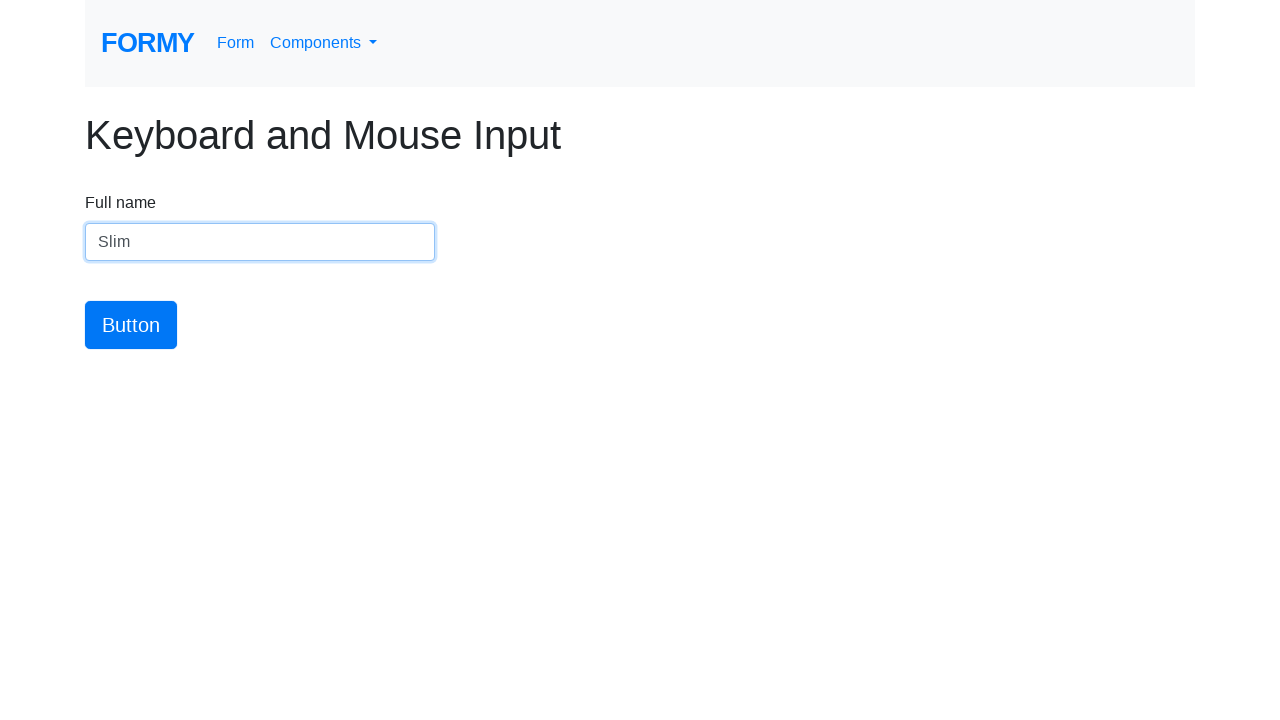

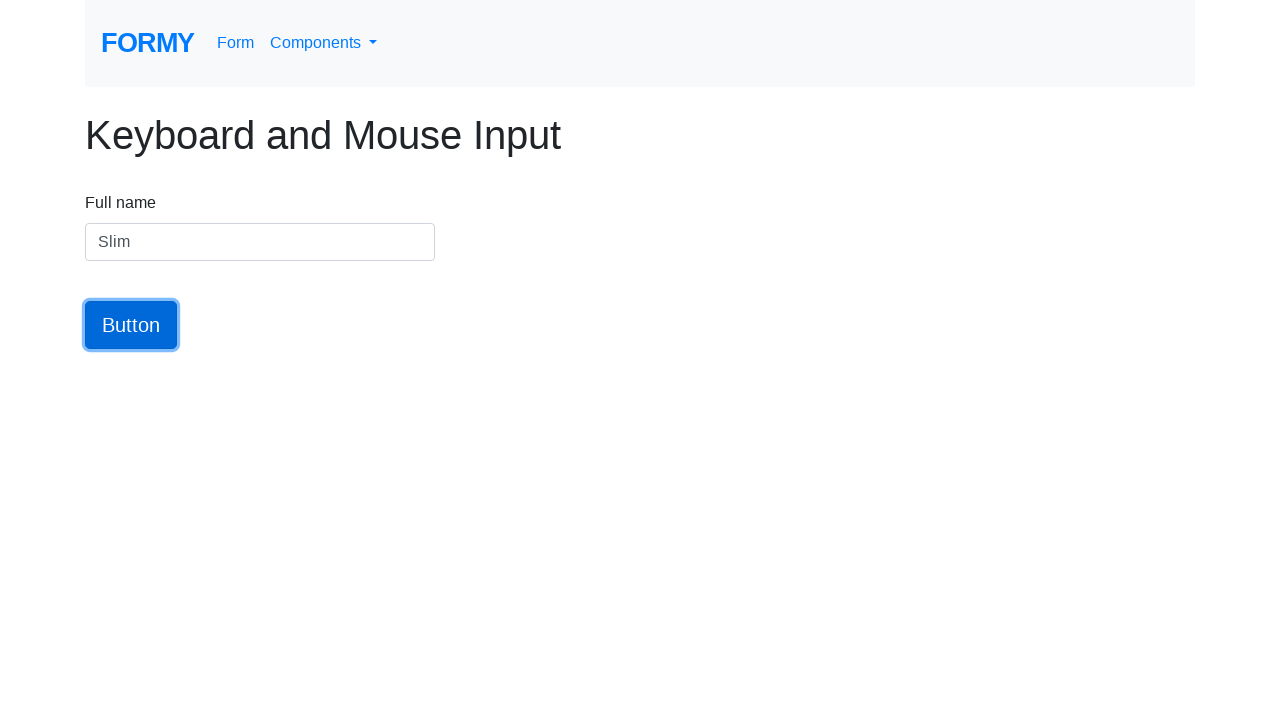